Tests radio button functionality by checking default selection and selecting an age group radio button

Starting URL: https://www.leafground.com/radio.xhtml

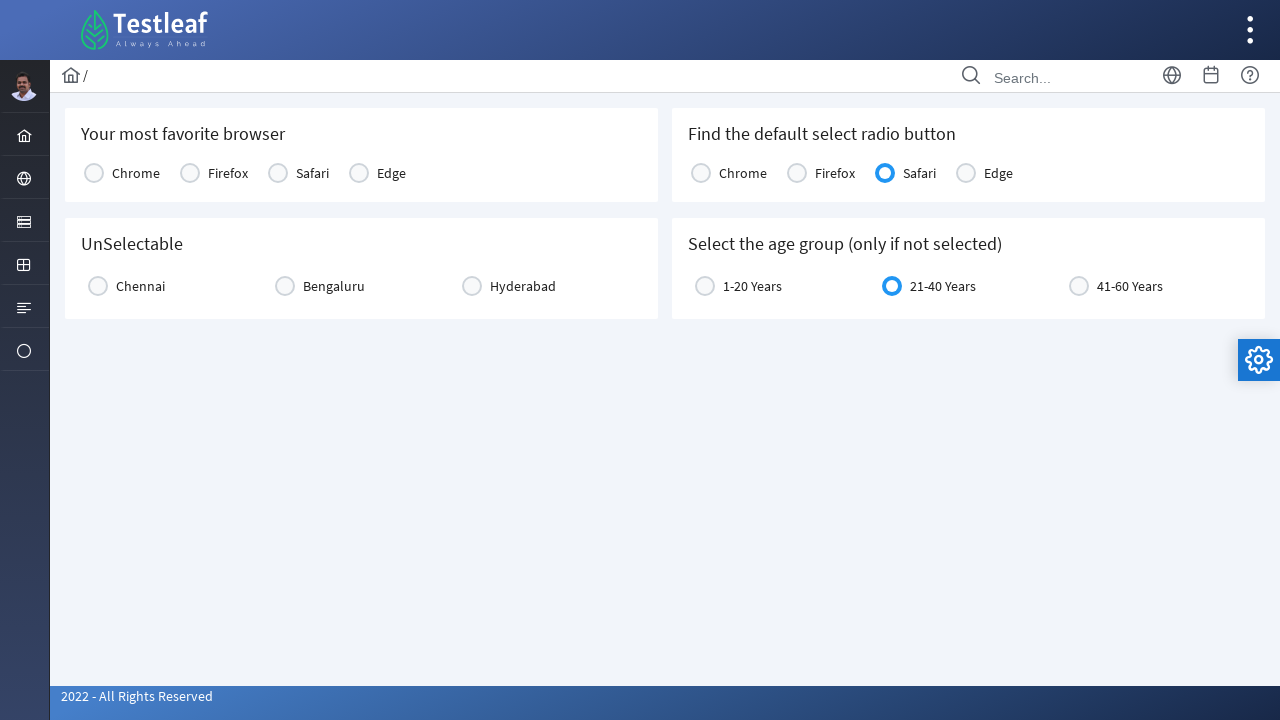

Located Chrome radio button element
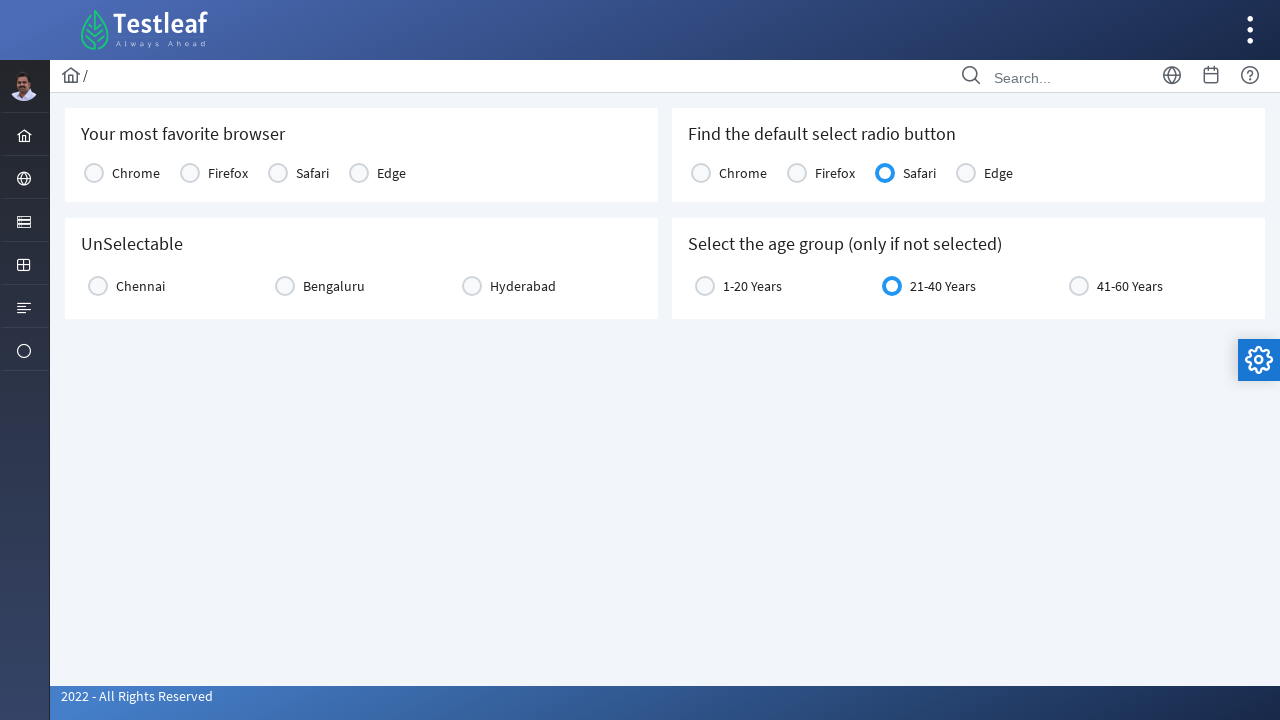

Located Firefox radio button element
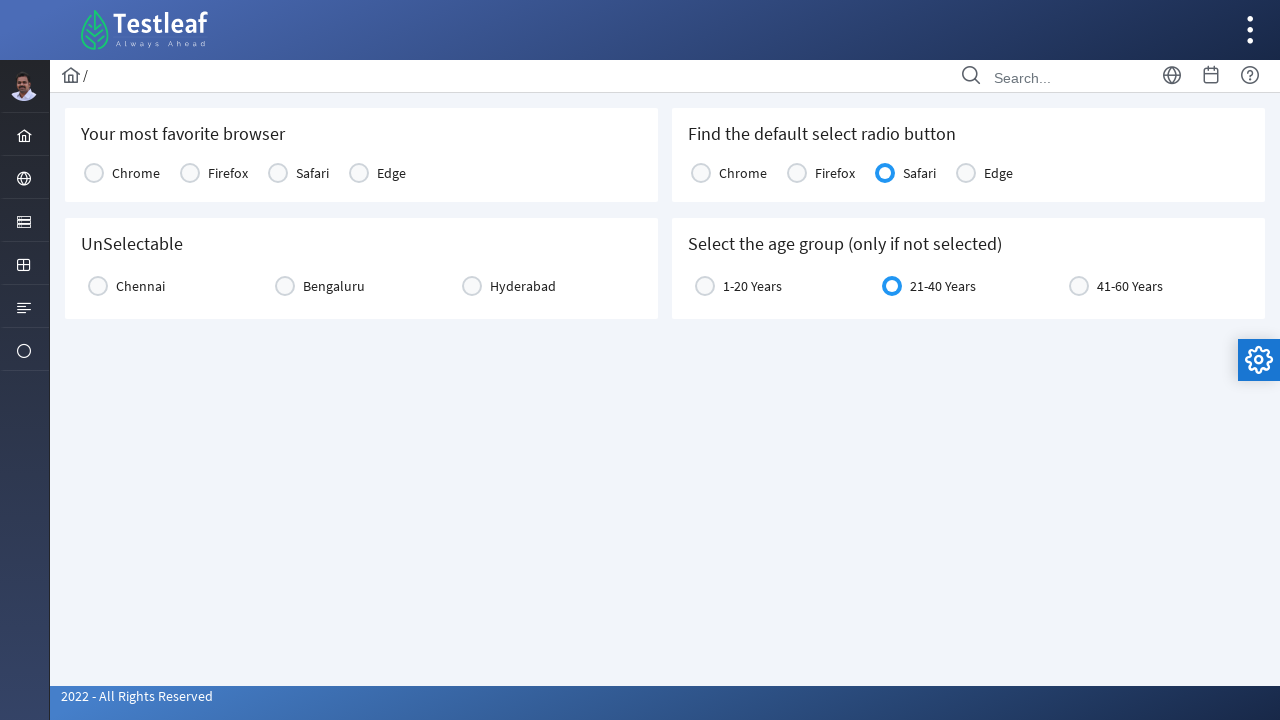

Located Safari radio button element
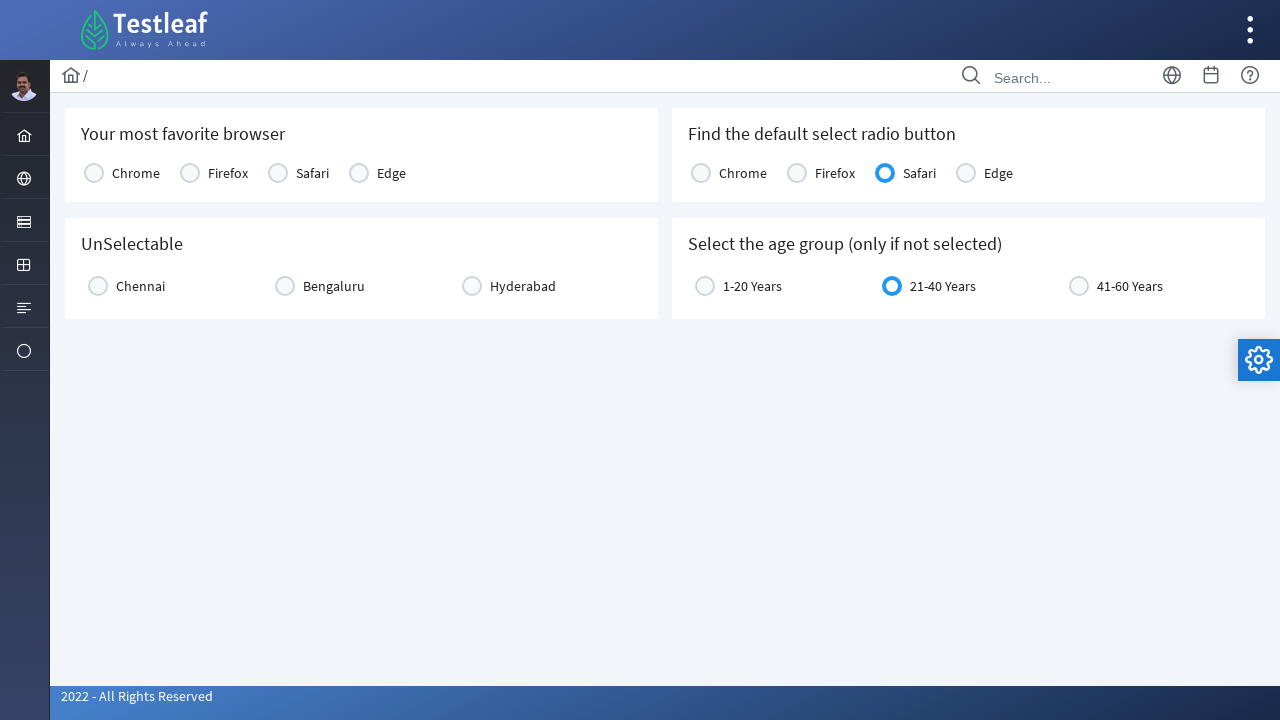

Located Edge radio button element
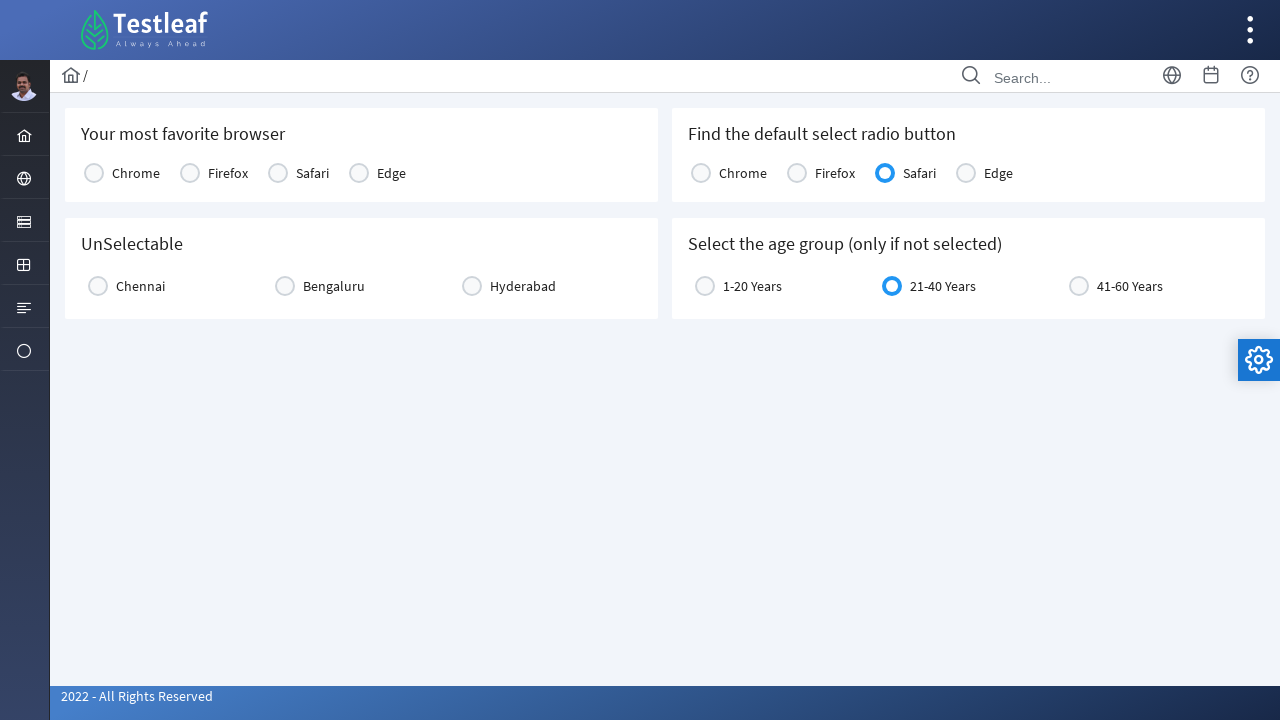

Verified Safari radio button is checked
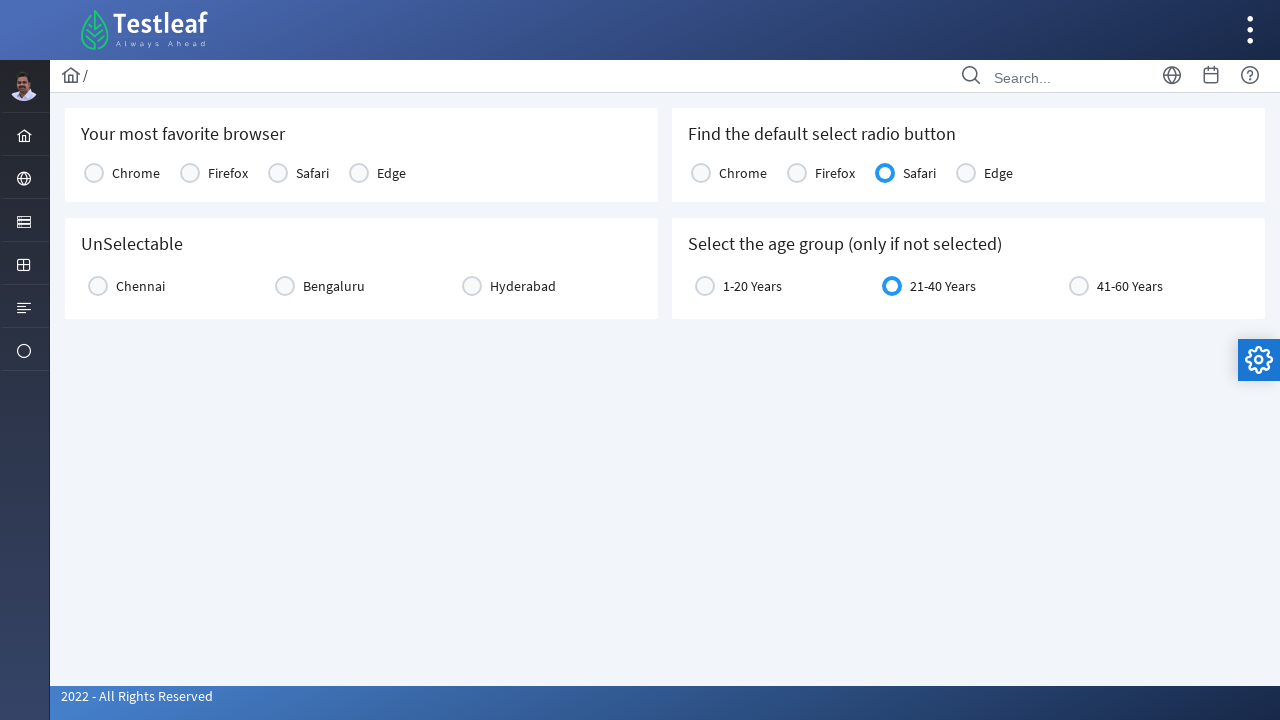

Retrieved Safari radio button label text: Safari
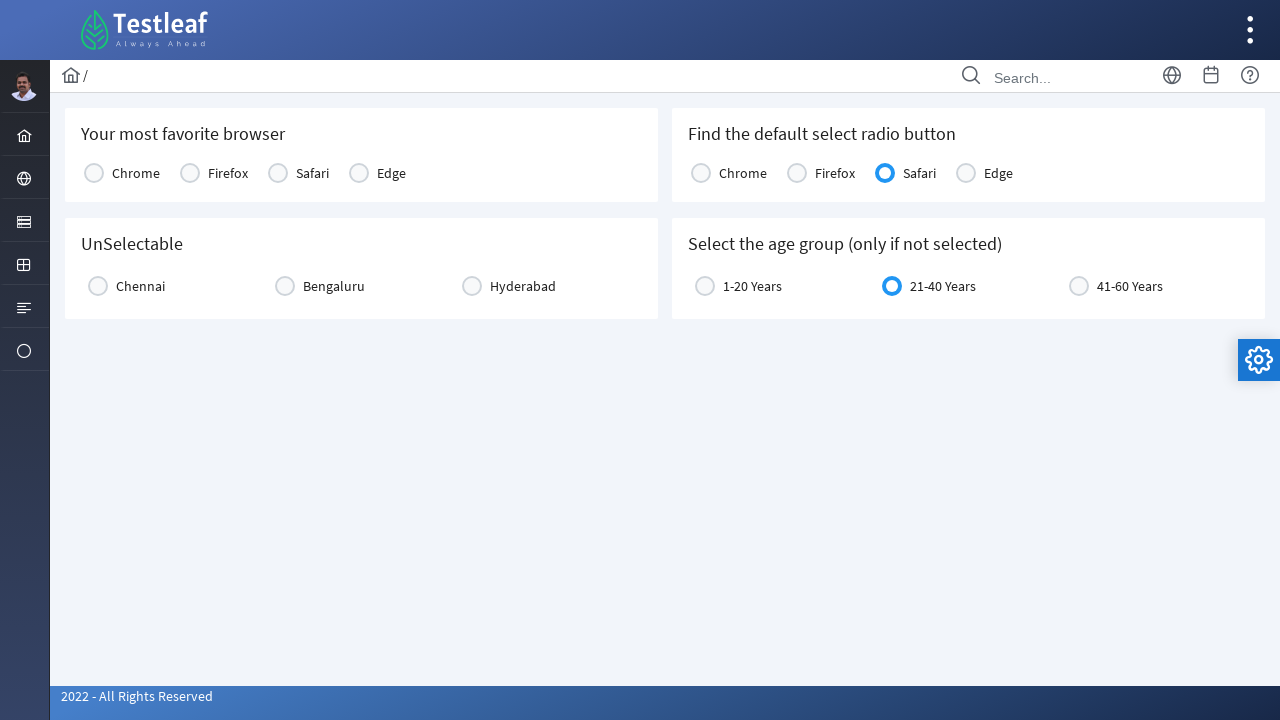

Located age group radio button element
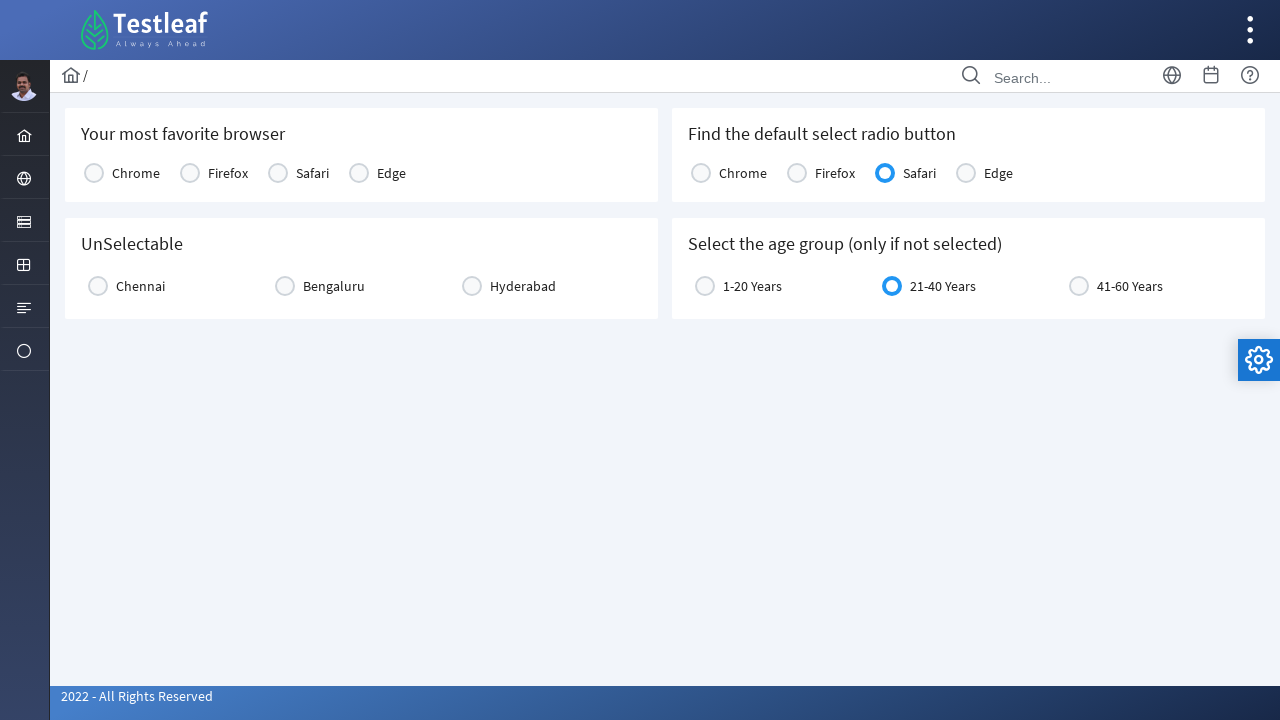

Verified age group radio button is not checked
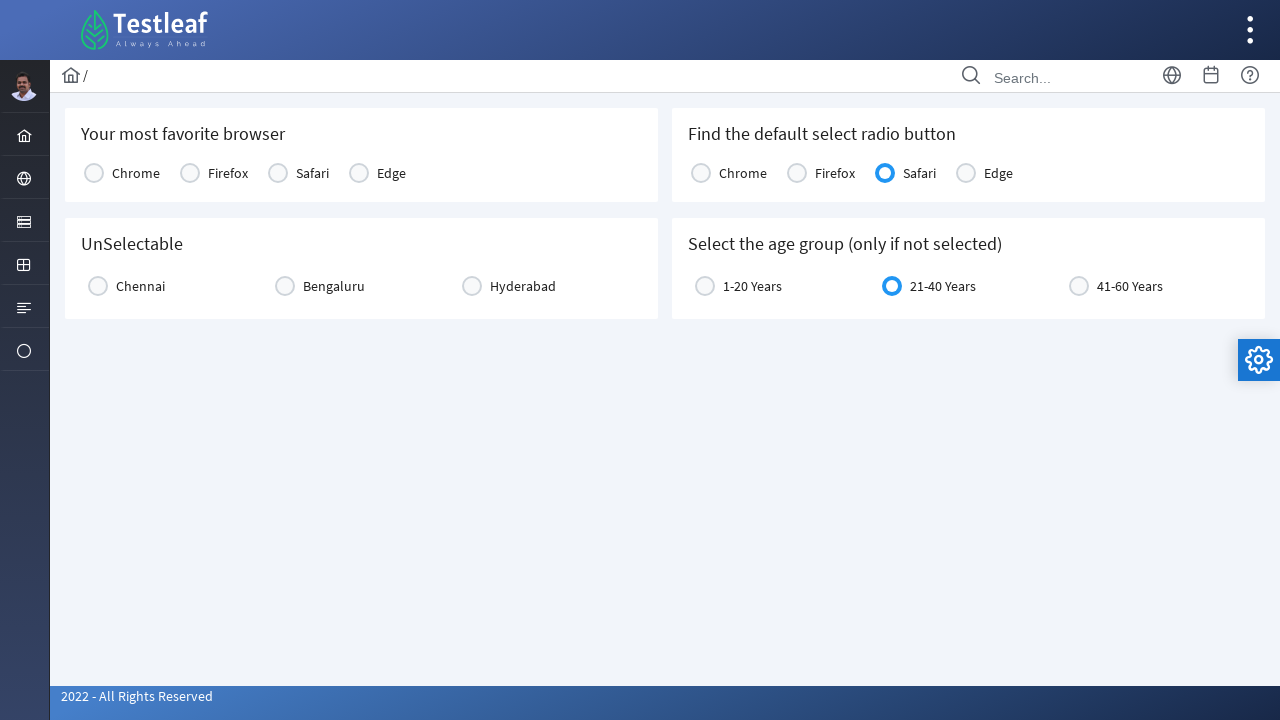

Clicked age group radio button label to select it at (752, 286) on //*[@id="j_idt87:age"]/div/div[1]/label
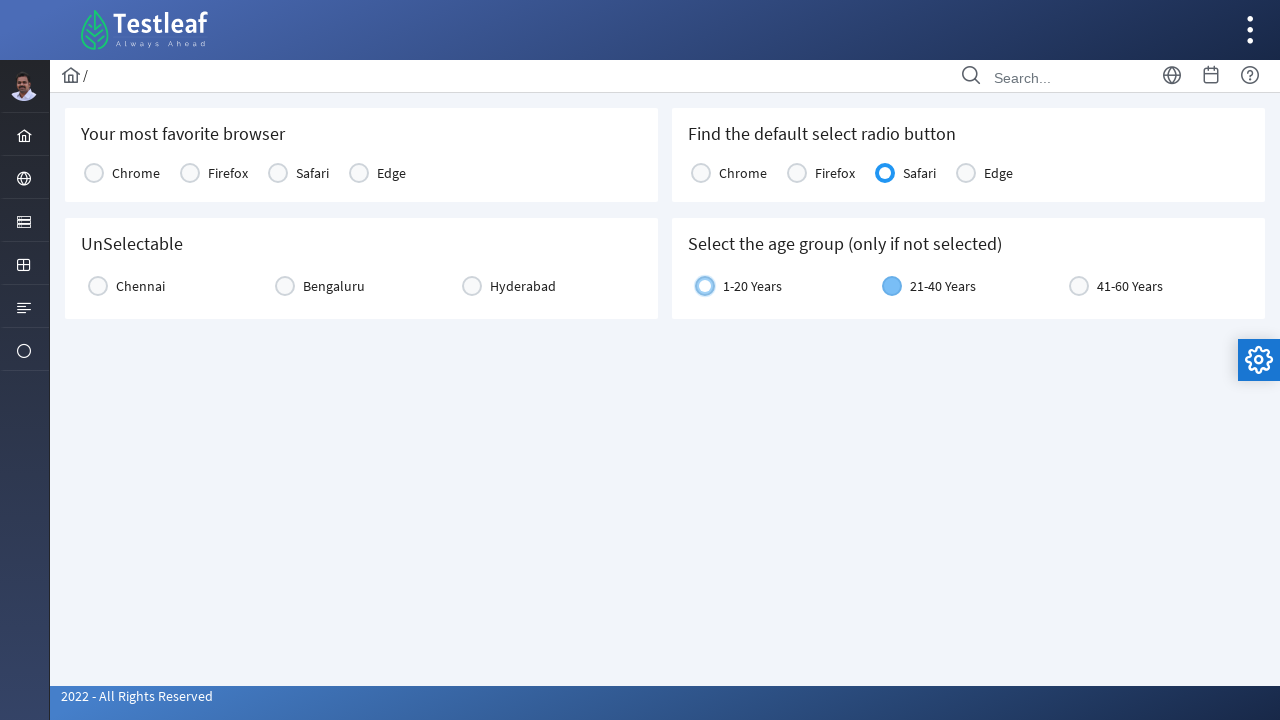

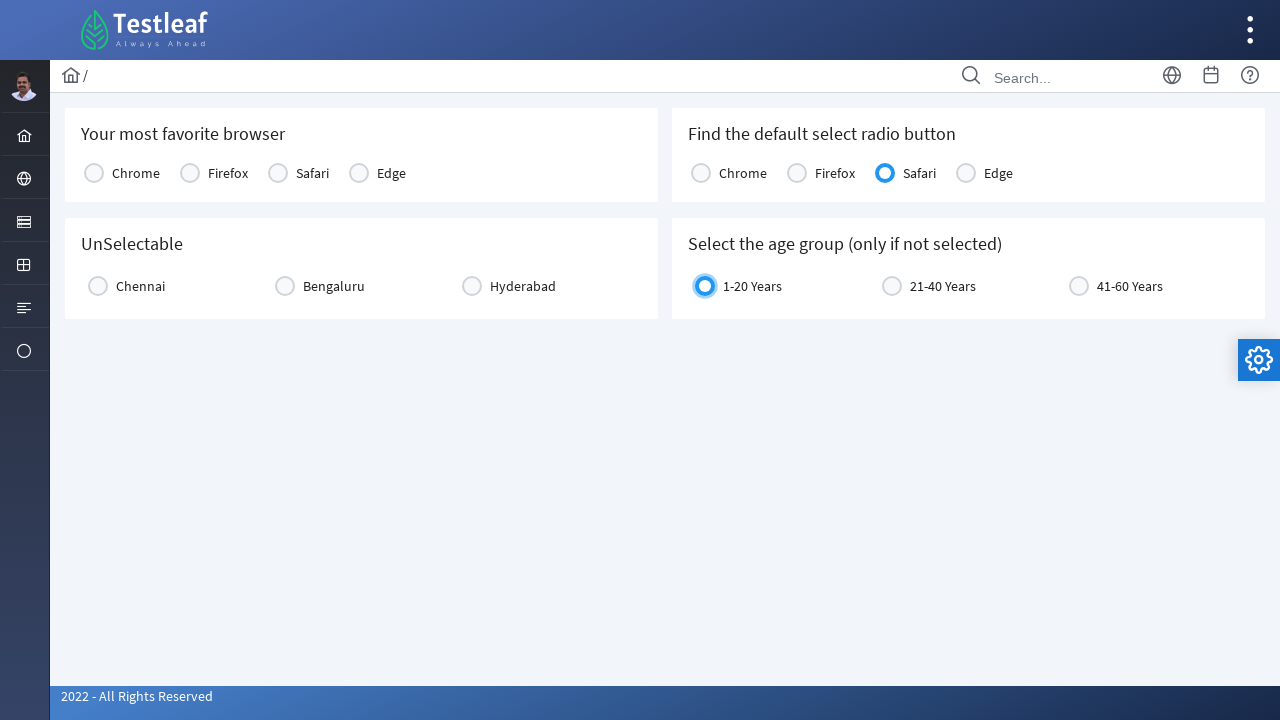